Tests JavaScript confirm alert by clicking button, accepting alert and verifying

Starting URL: https://demoqa.com/alerts

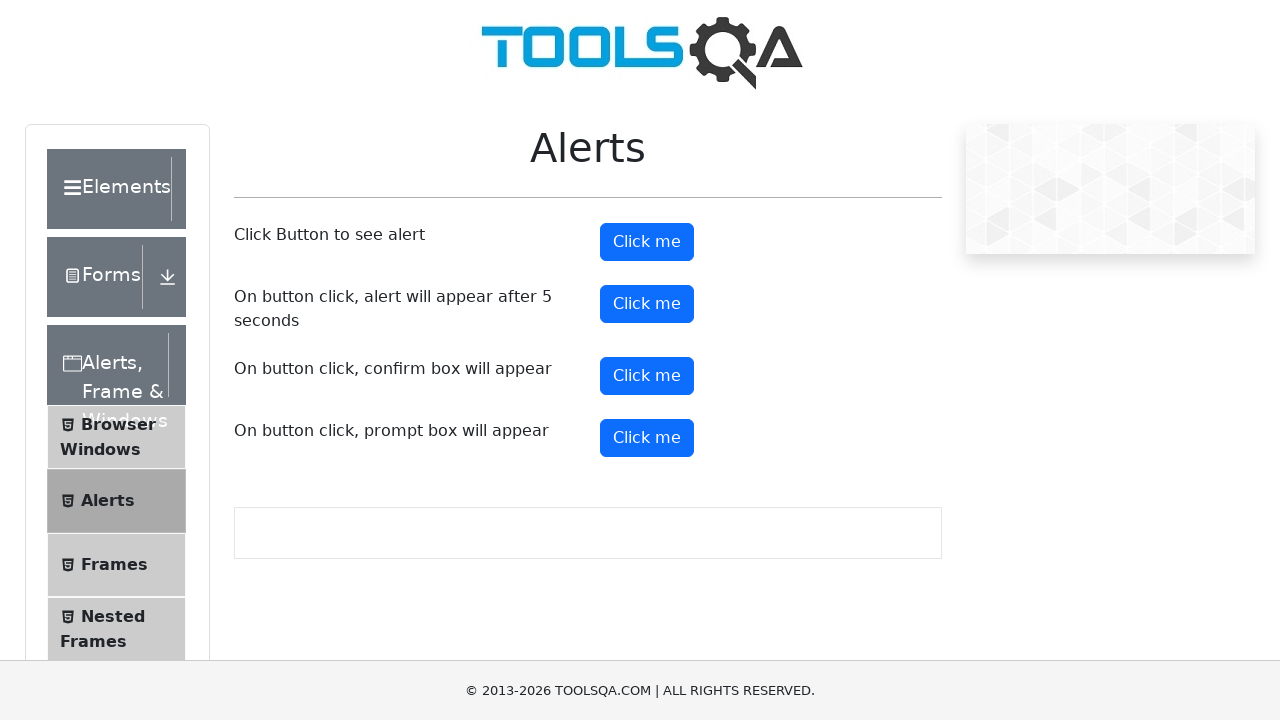

Waited for page to load (networkidle)
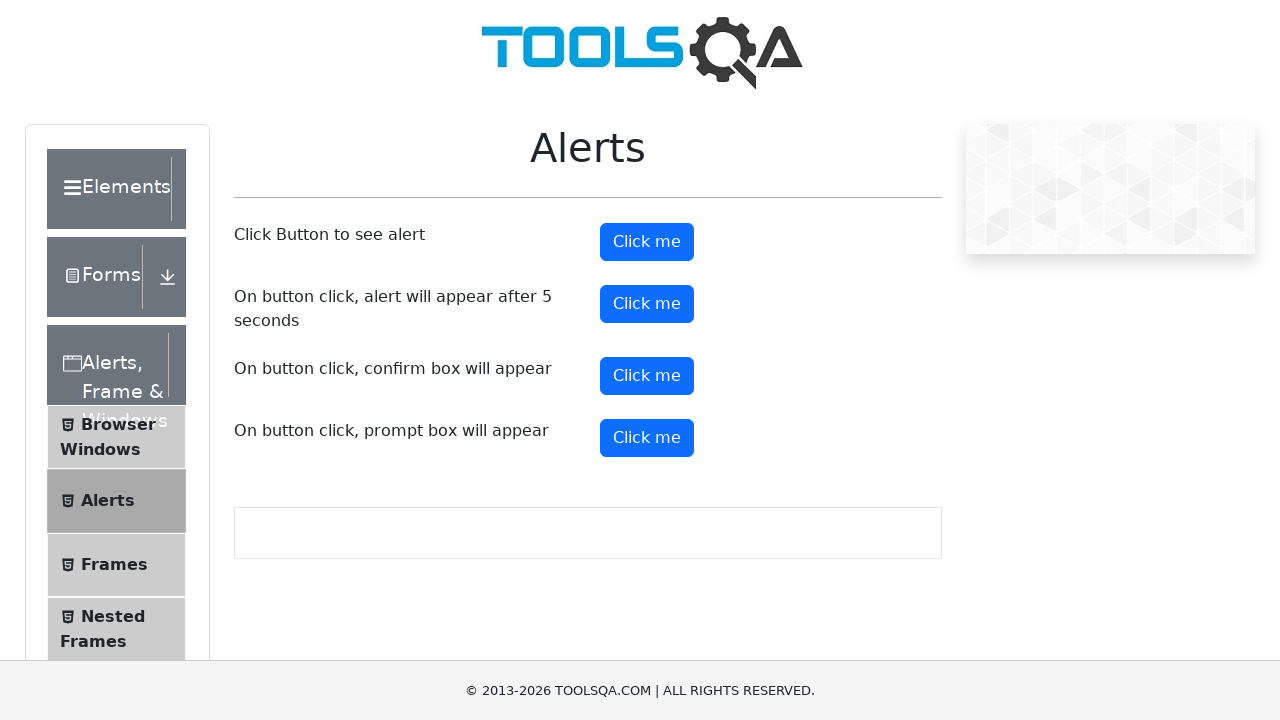

Set up dialog handler to accept confirm alert
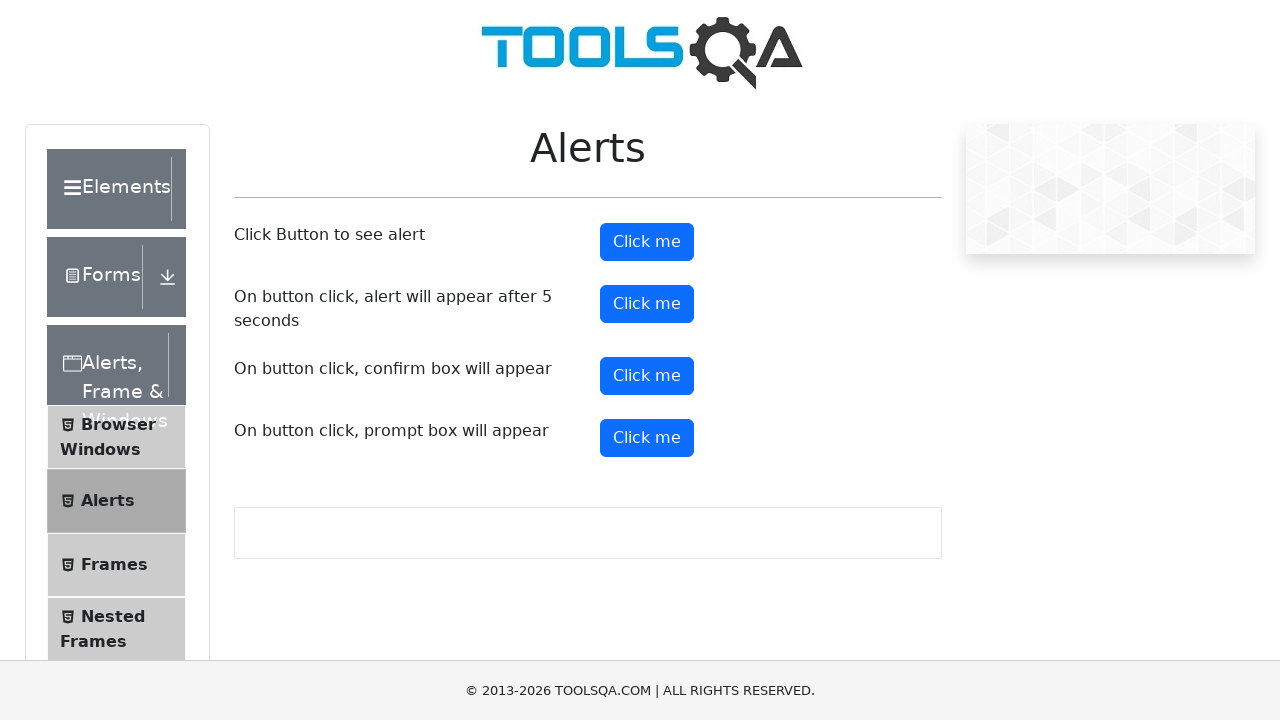

Located confirm button element
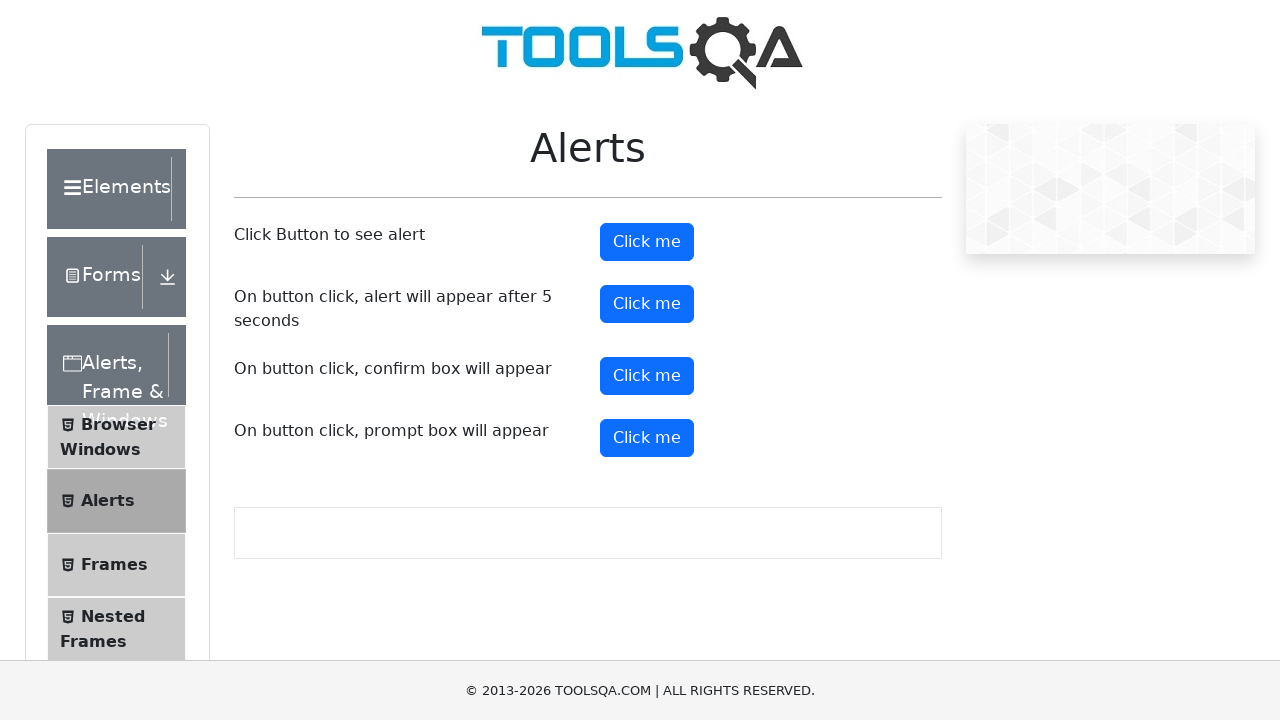

Scrolled confirm button into view
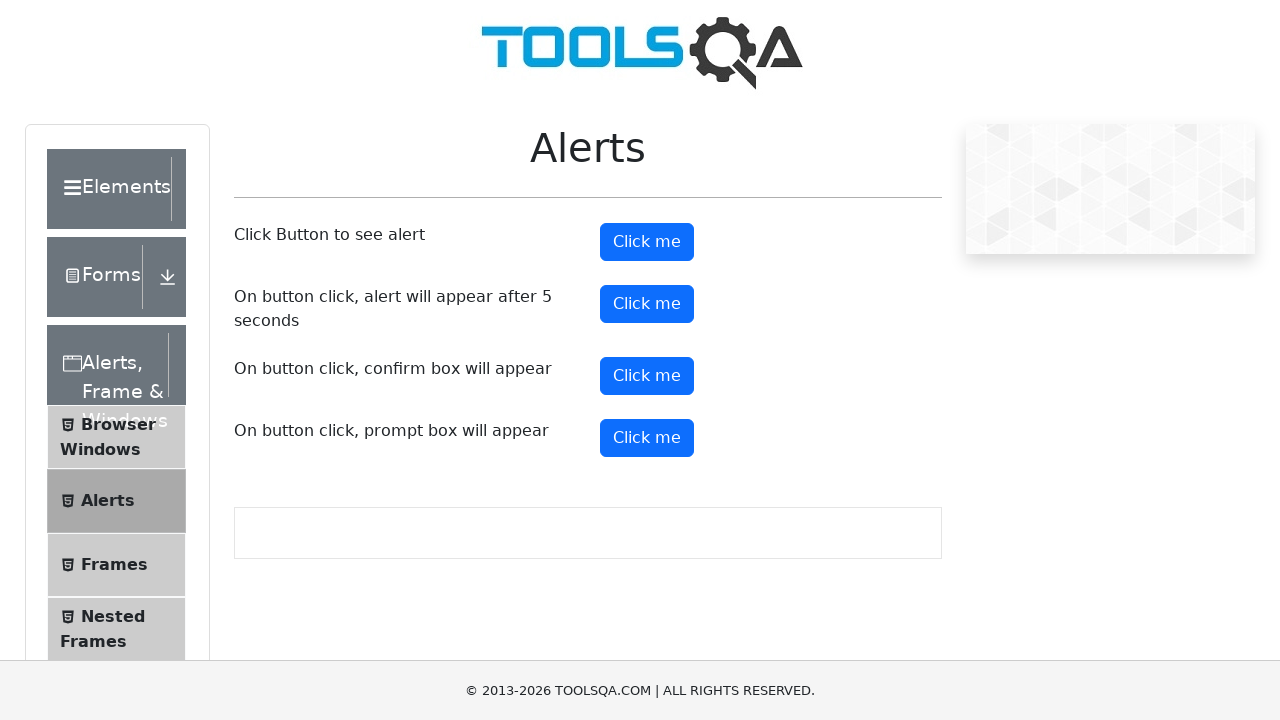

Clicked confirm button to trigger JavaScript alert at (647, 376) on #confirmButton
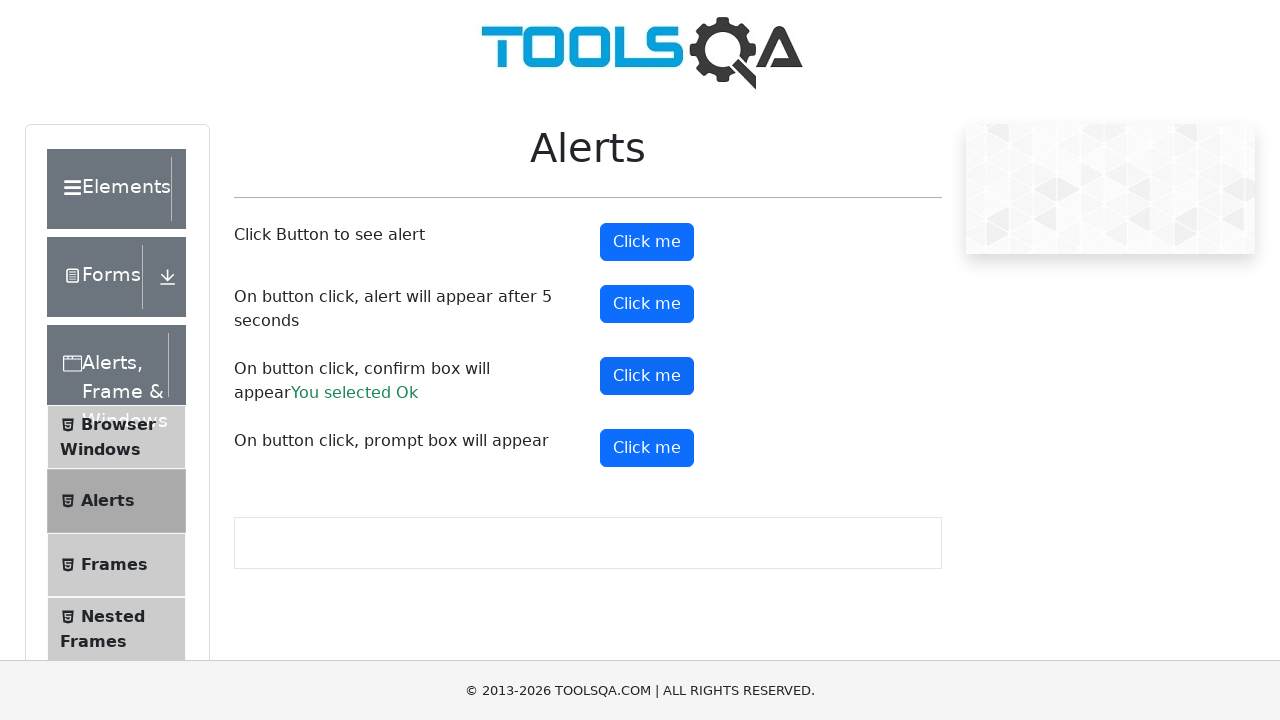

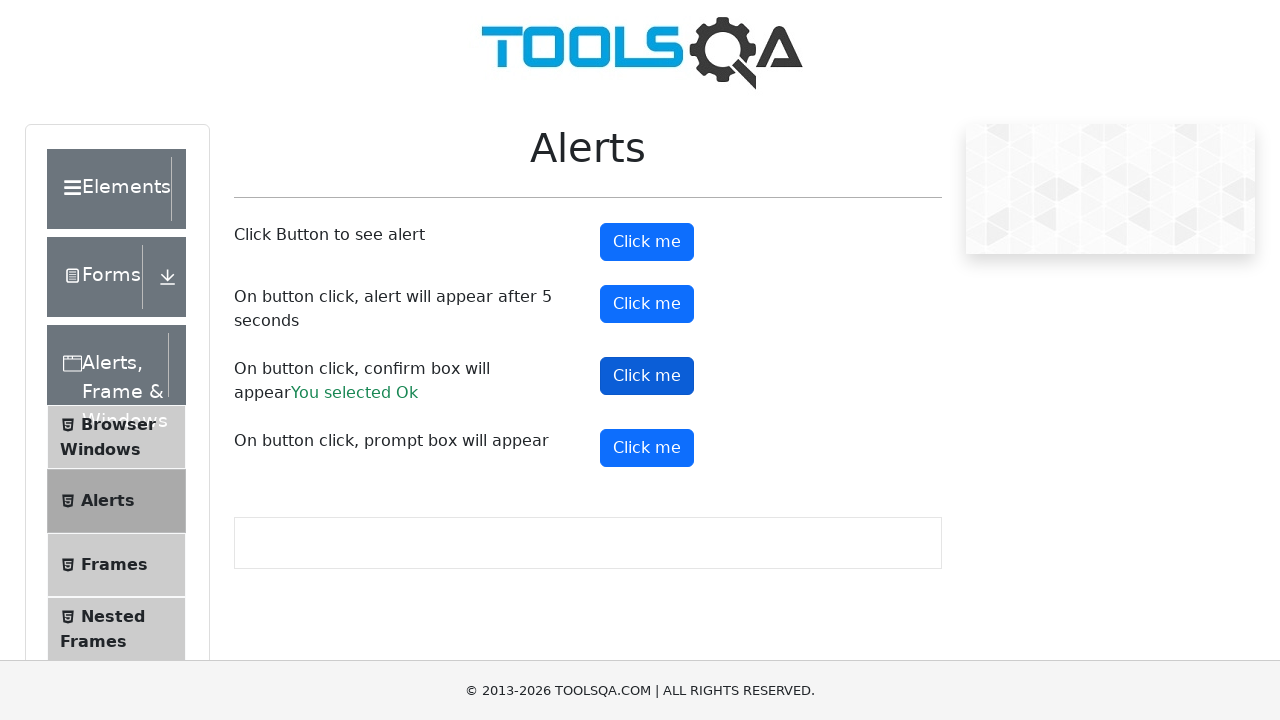